Tests adding and removing elements on a dynamic page by clicking Add Element button, verifying Delete button appears, then clicking Delete button to remove it

Starting URL: https://practice.cydeo.com/add_remove_elements/

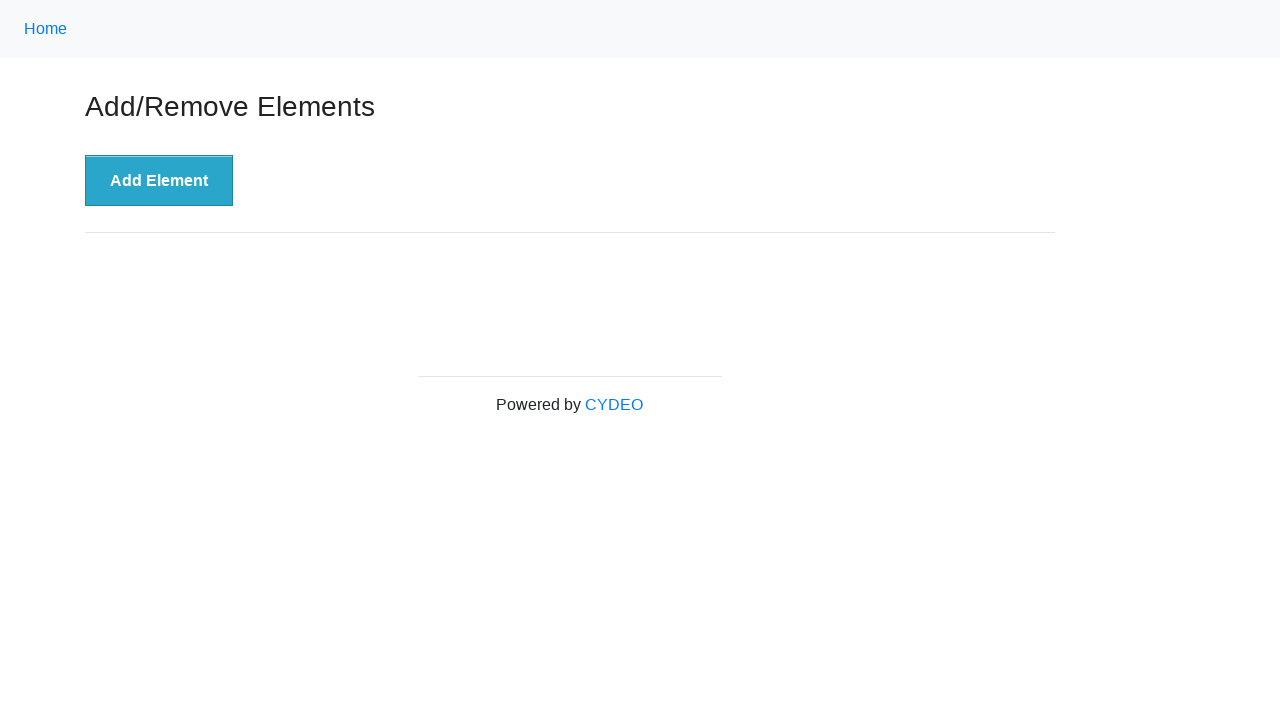

Clicked the 'Add Element' button at (159, 181) on xpath=//button[.='Add Element']
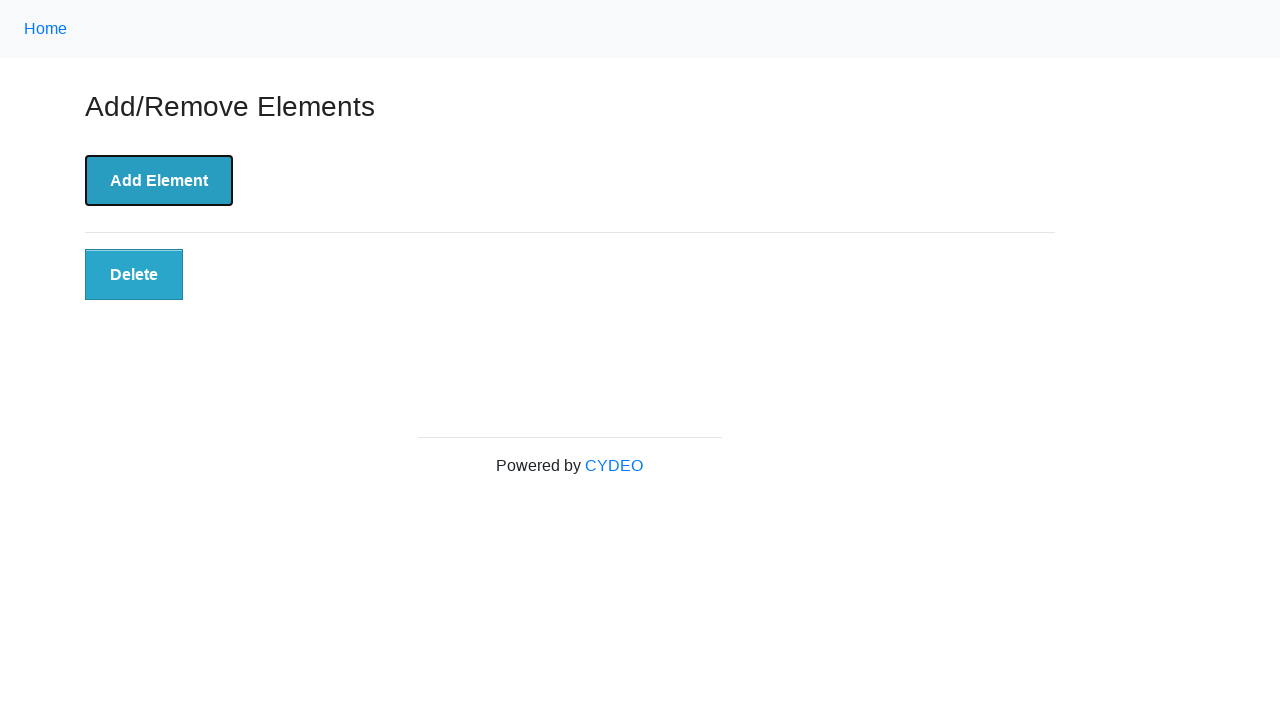

Verified Delete button appeared after adding element
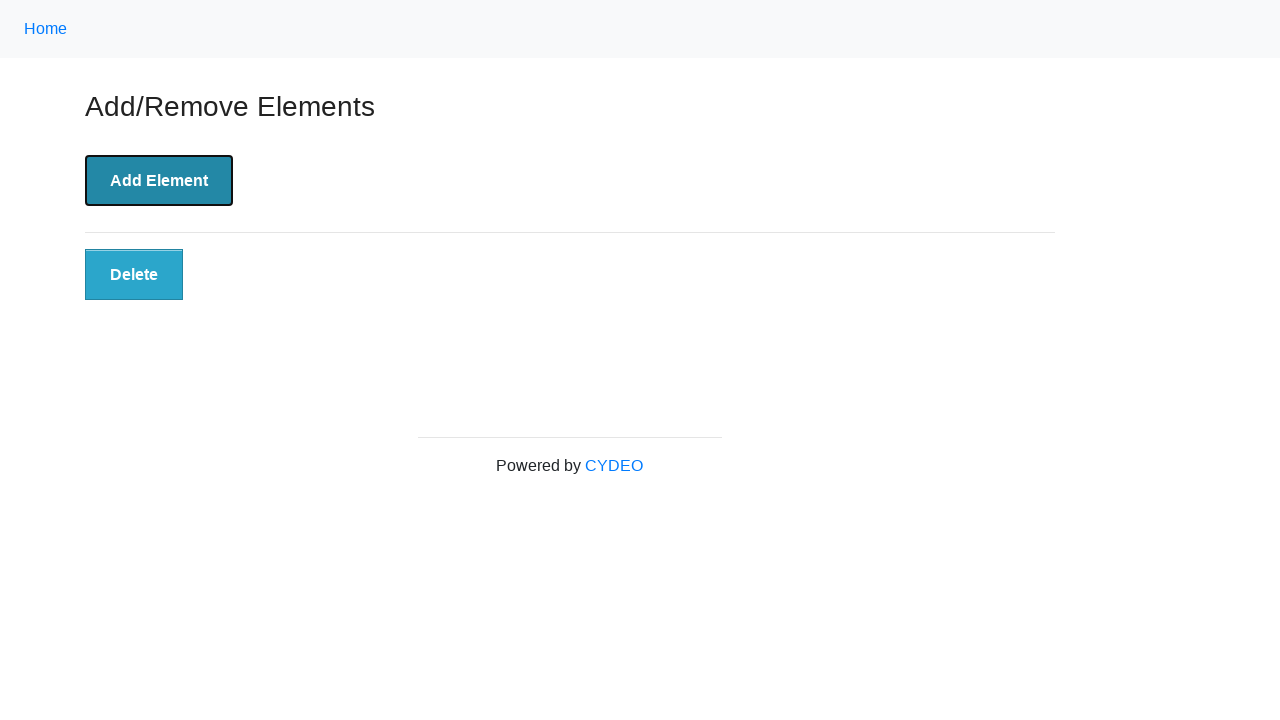

Clicked the Delete button to remove the element at (134, 275) on xpath=//button[.='Delete']
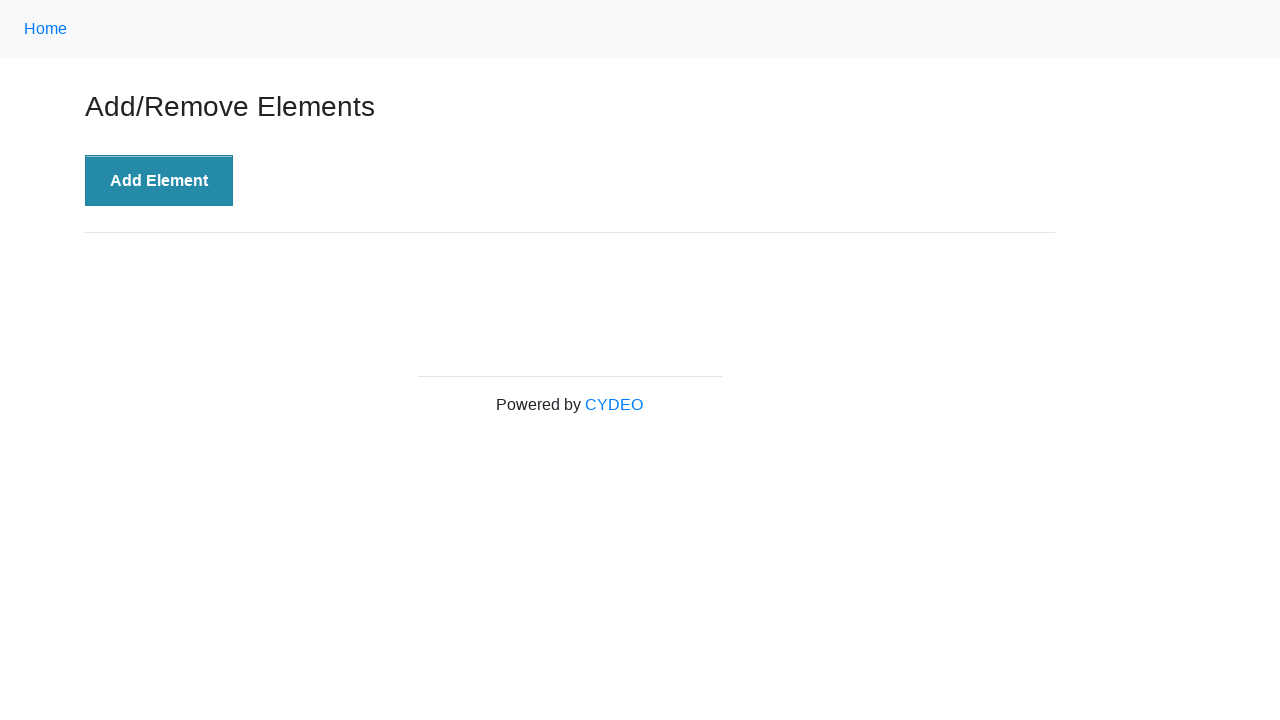

Delete button successfully removed - test passed
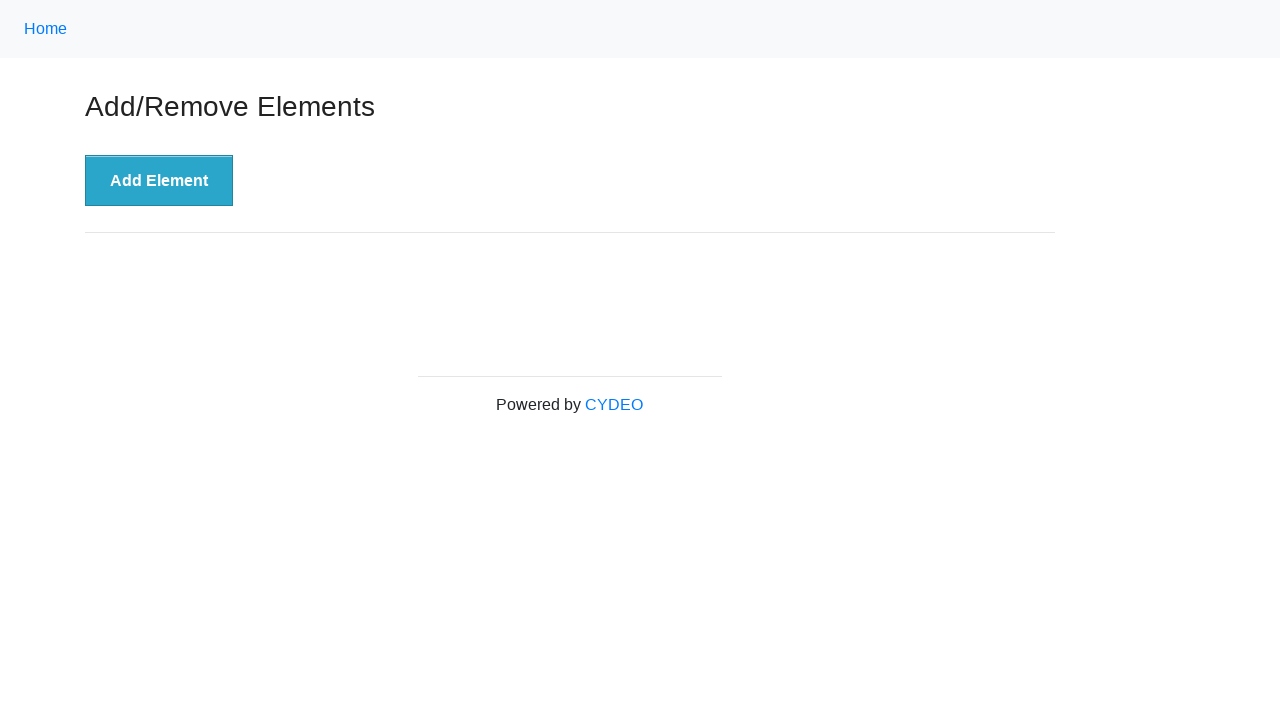

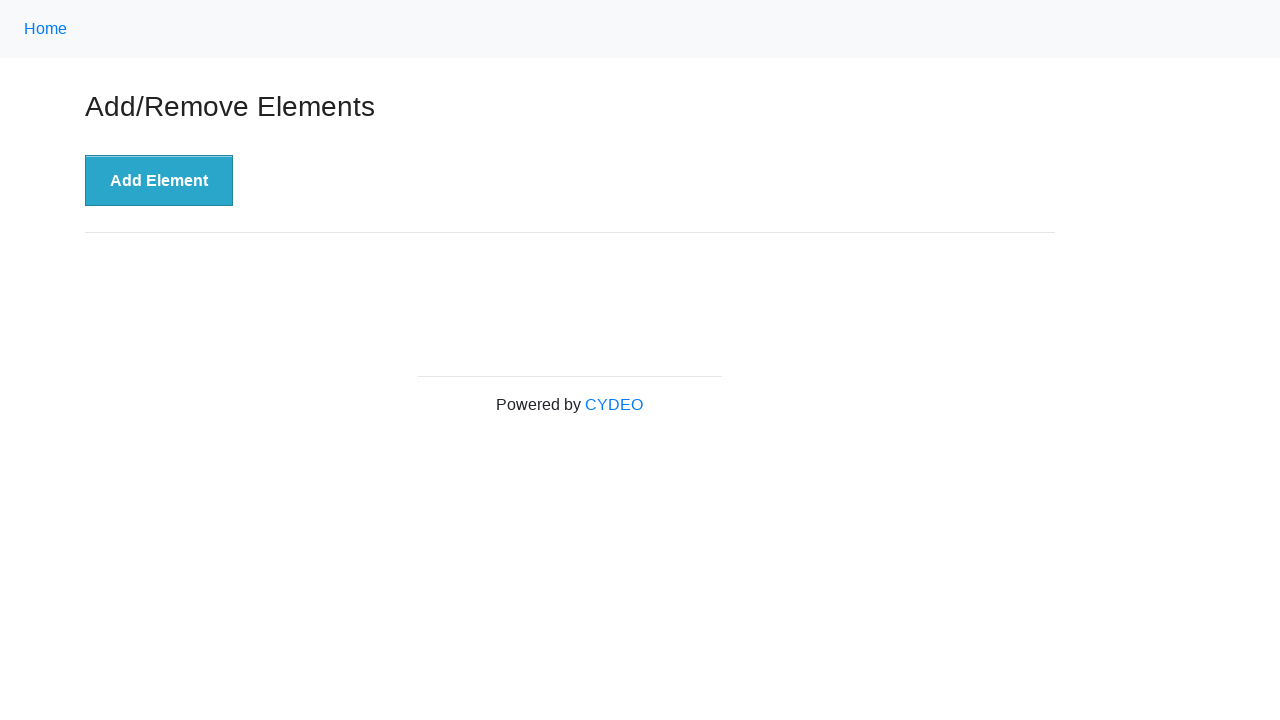